Tests registration form validation by entering an invalid first name (numeric character)

Starting URL: https://www.sharelane.com/cgi-bin/register.py?page=1&zip_code=222222

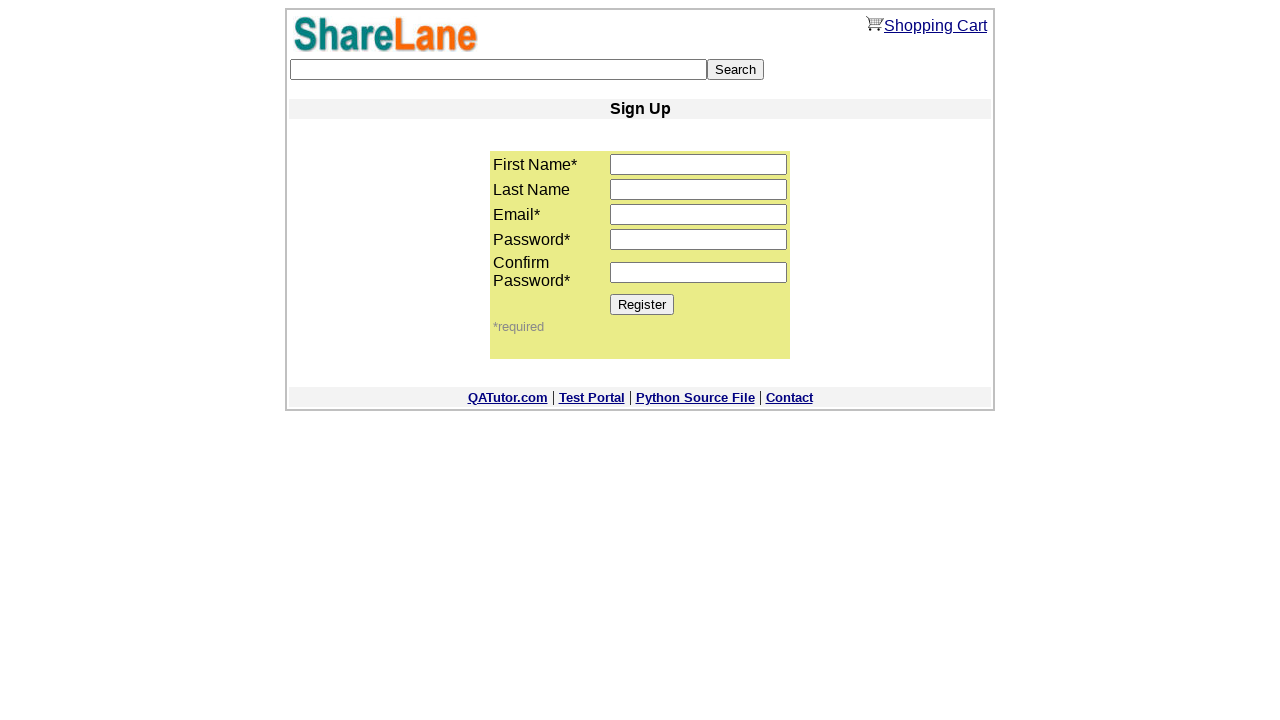

Filled first name field with invalid numeric value '1' on input[name='first_name']
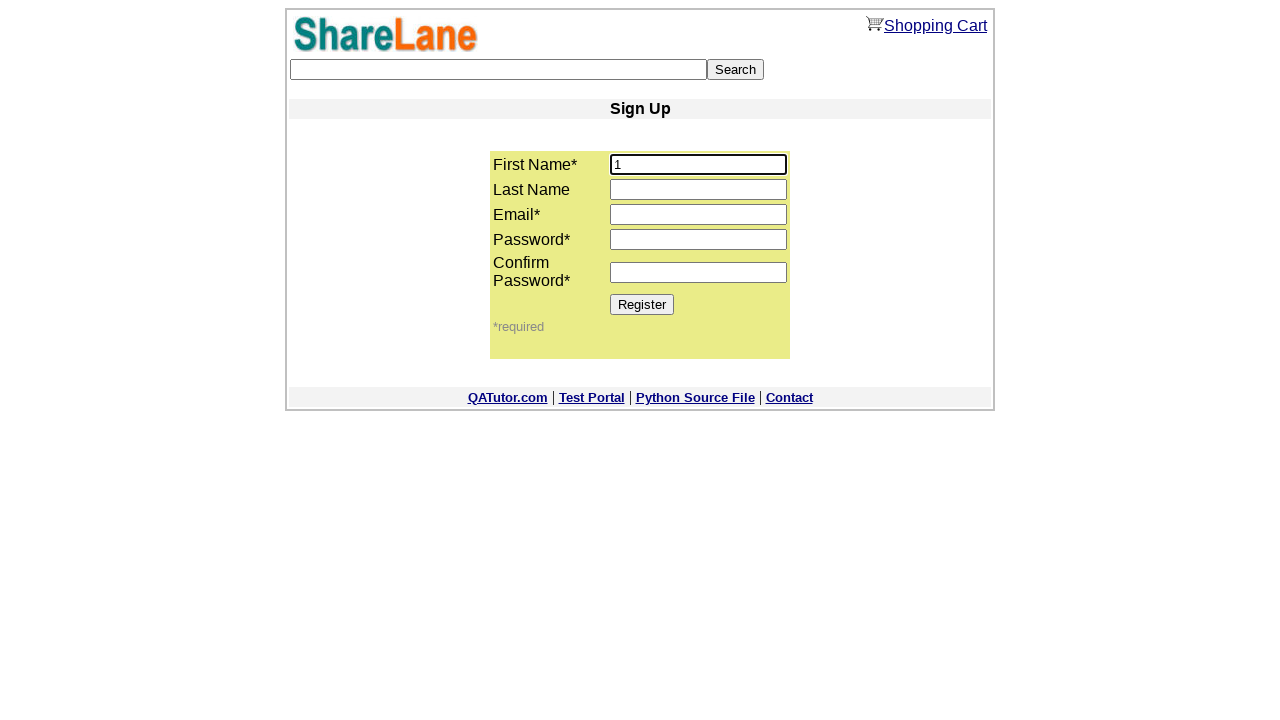

Filled last name field with 'Voitcehovich' on input[name='last_name']
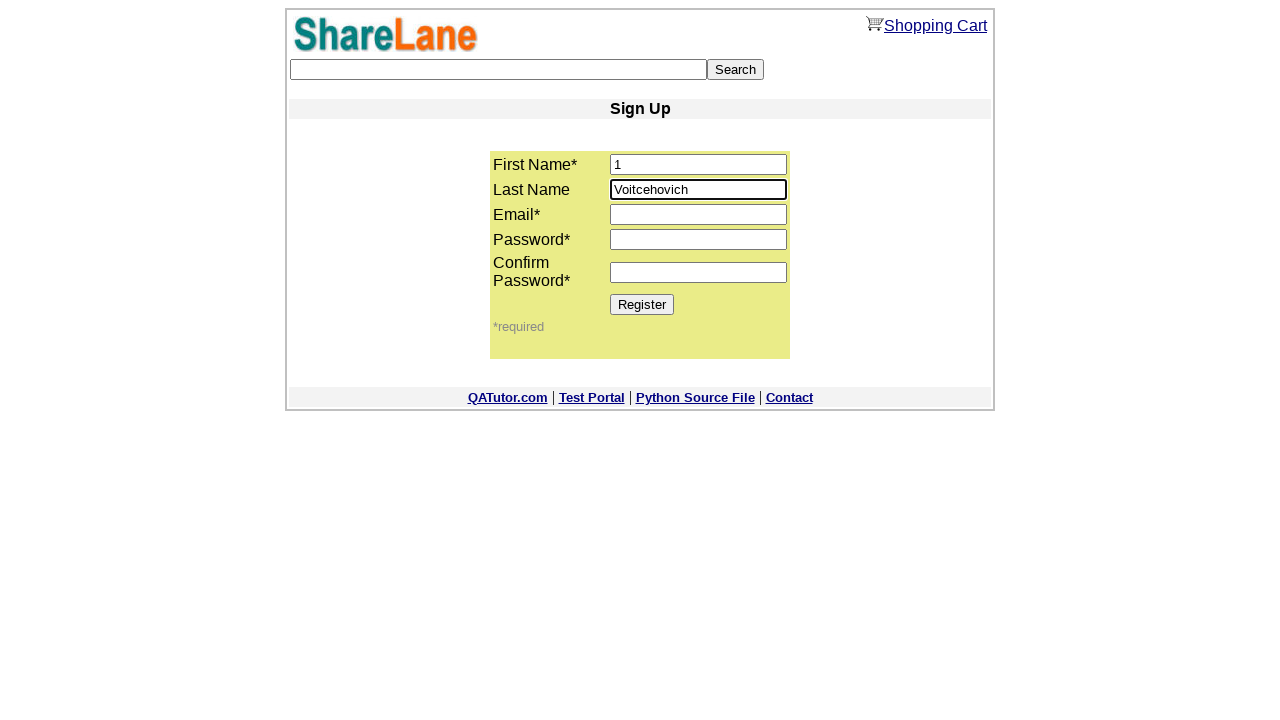

Filled email field with 'nat@yandex.ru' on input[name='email']
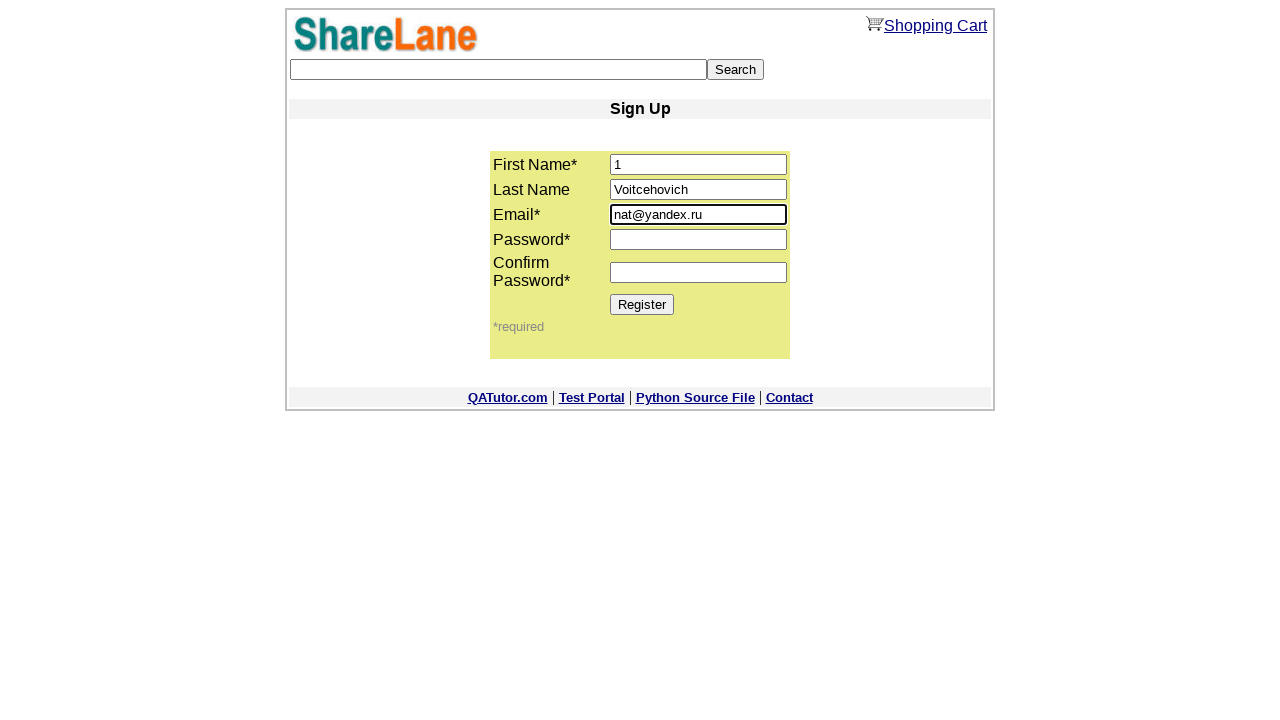

Filled password field with '123456' on input[name='password1']
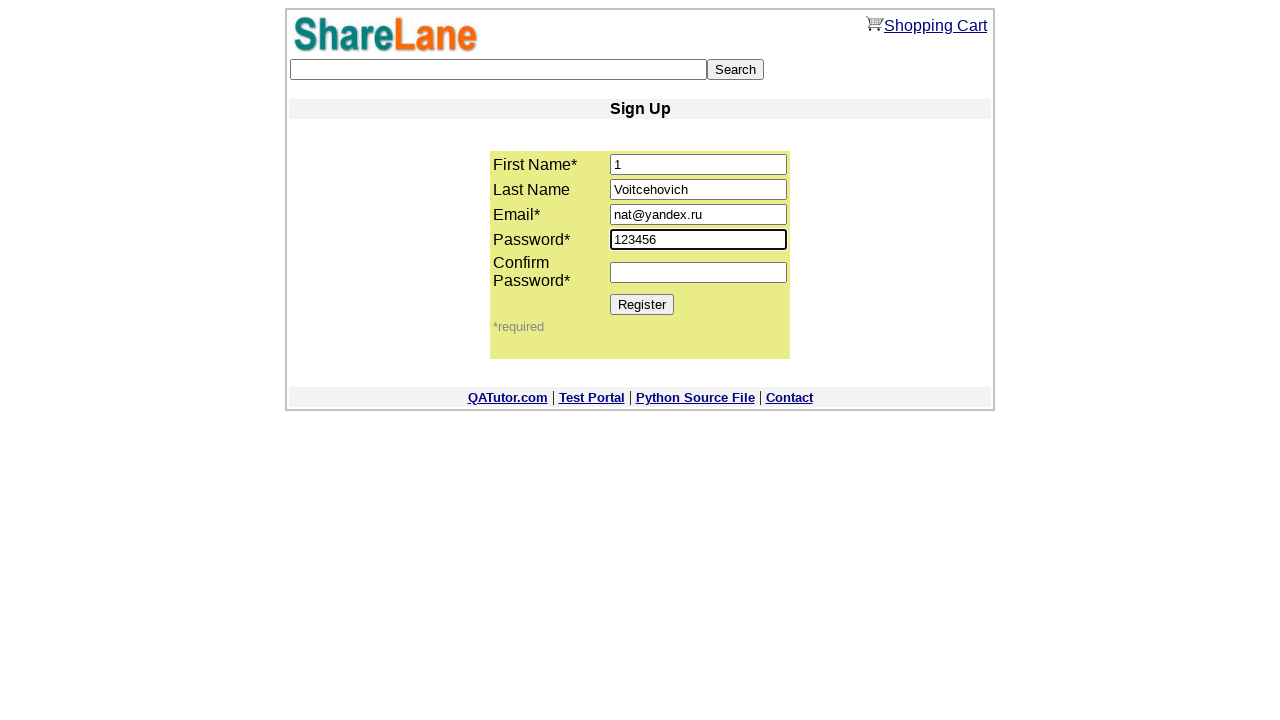

Filled password confirmation field with '123456' on input[name='password2']
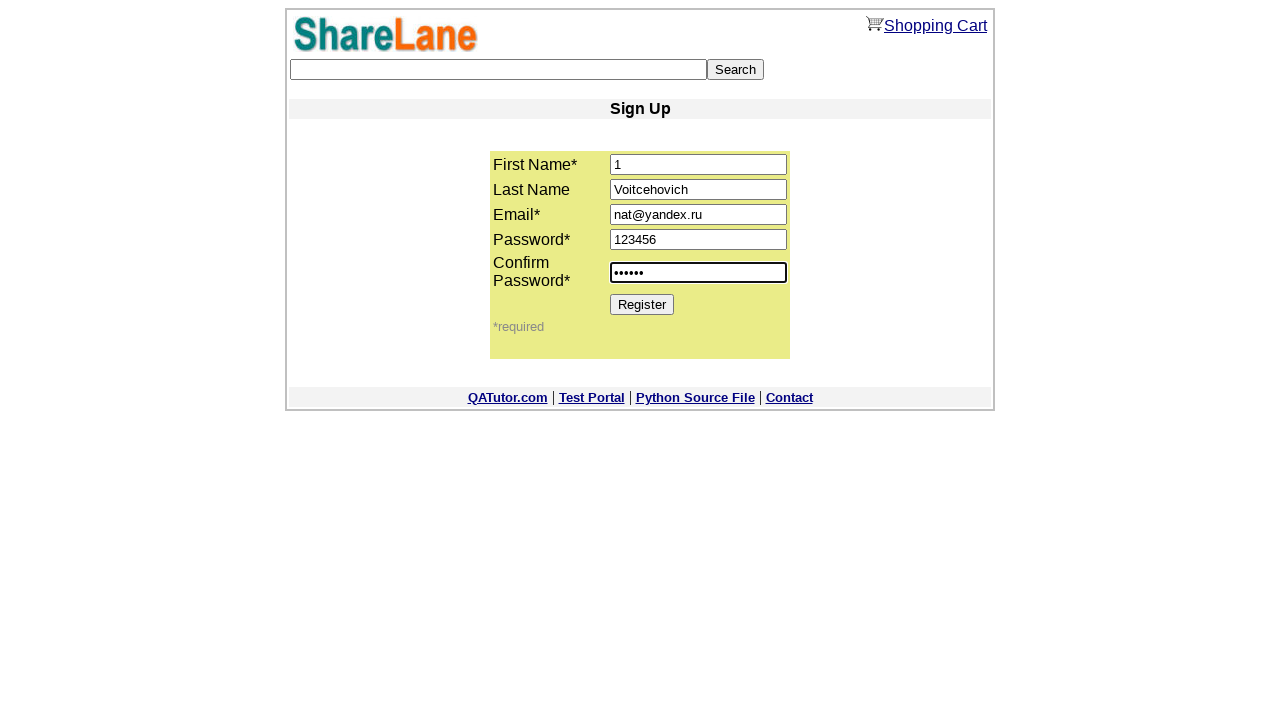

Clicked Register button to submit form with invalid first name at (642, 304) on input[value='Register']
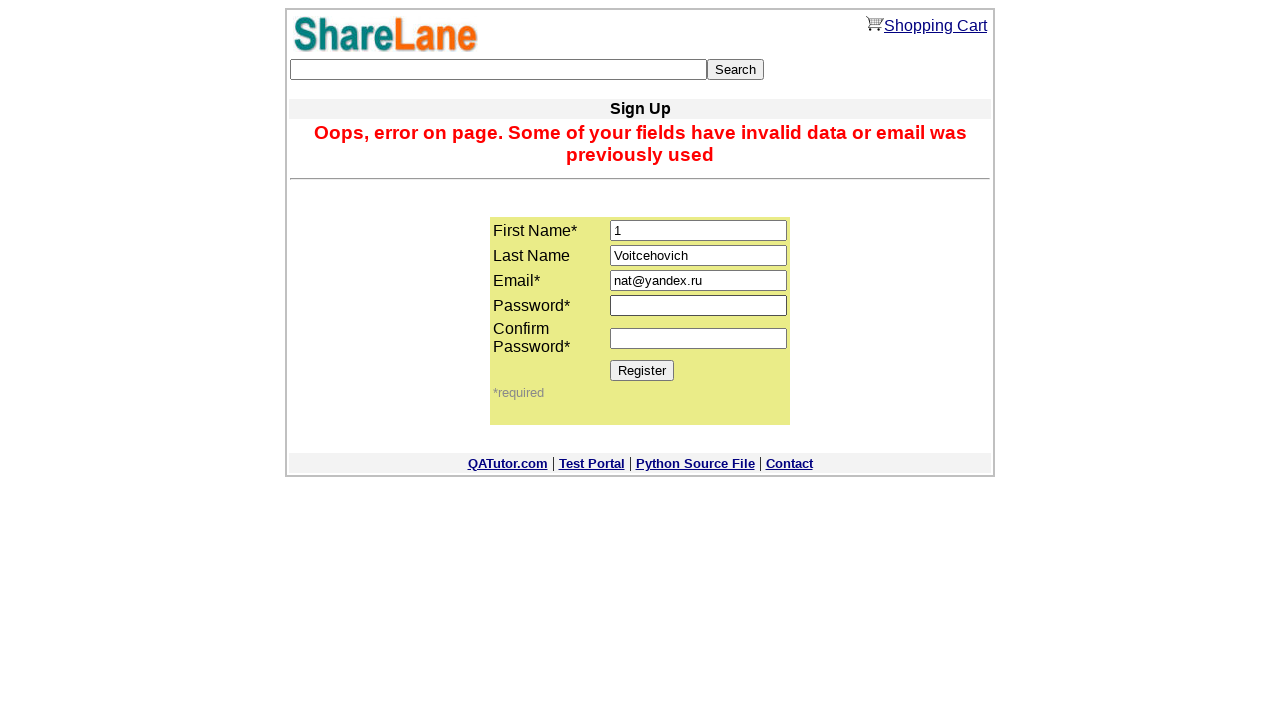

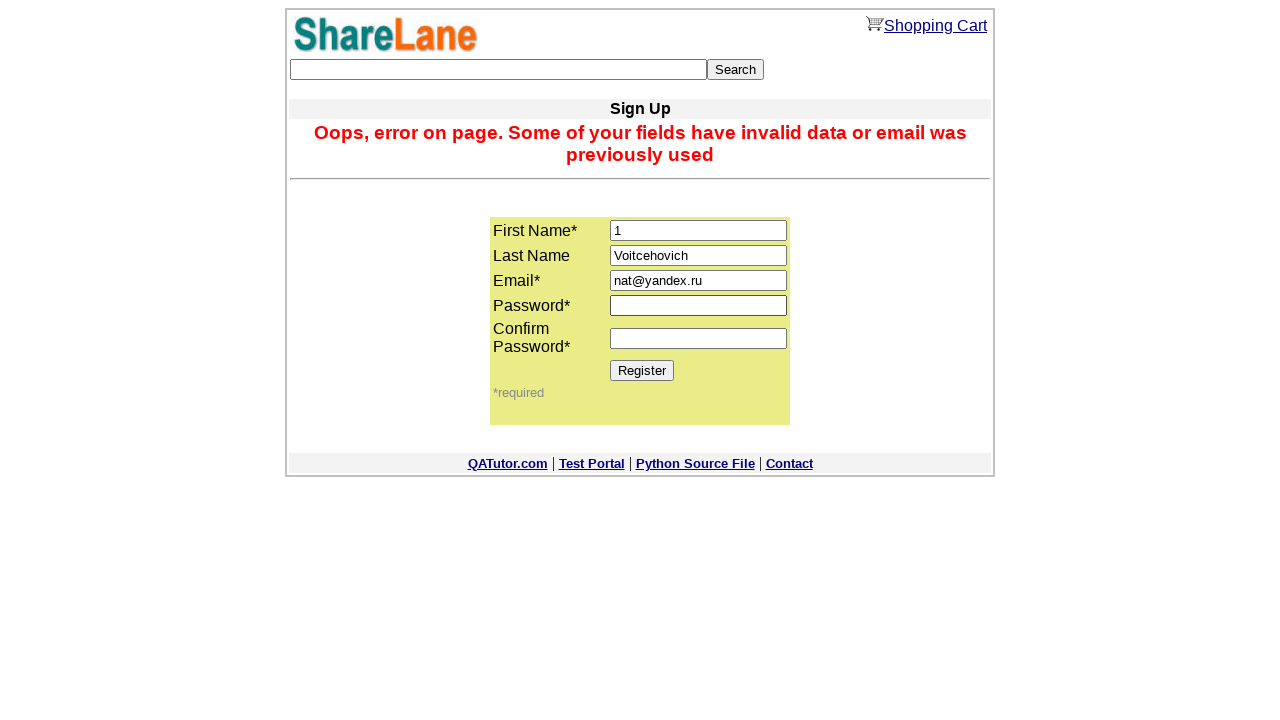